Navigates to the DemoQA sortable page and waits for the page to load, demonstrating implicit wait functionality

Starting URL: https://demoqa.com/sortable

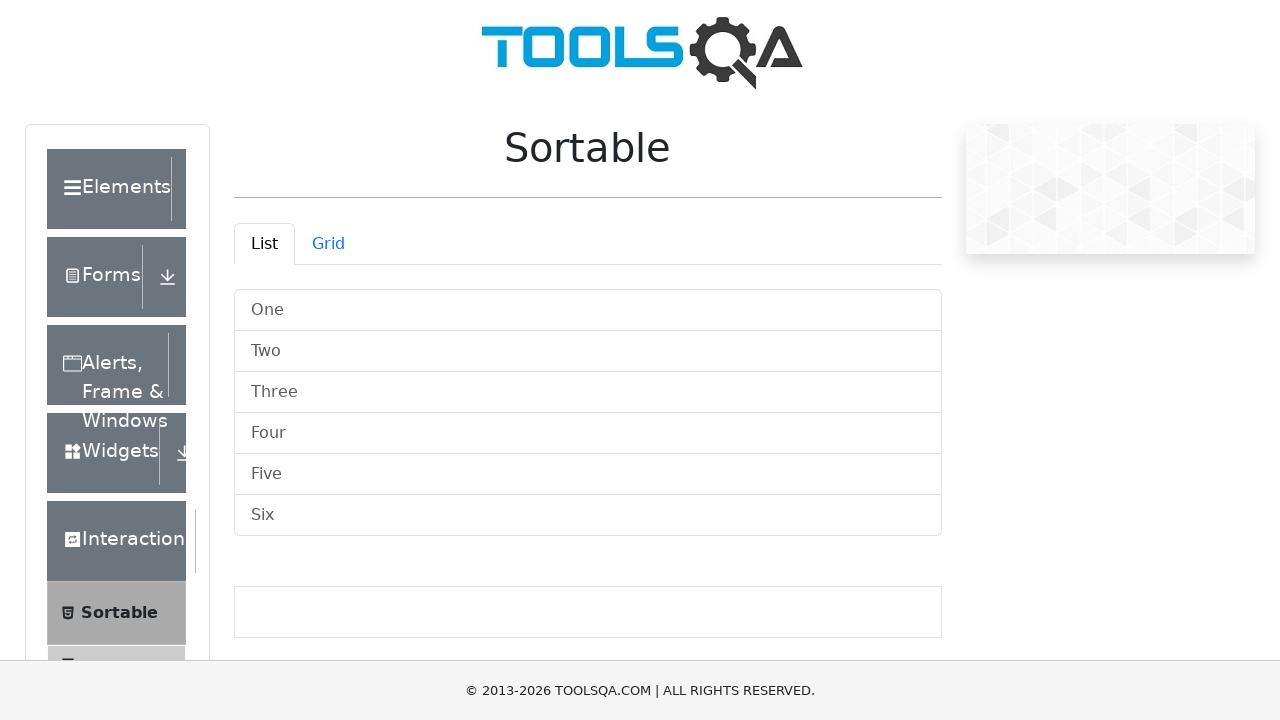

Navigated to DemoQA sortable page
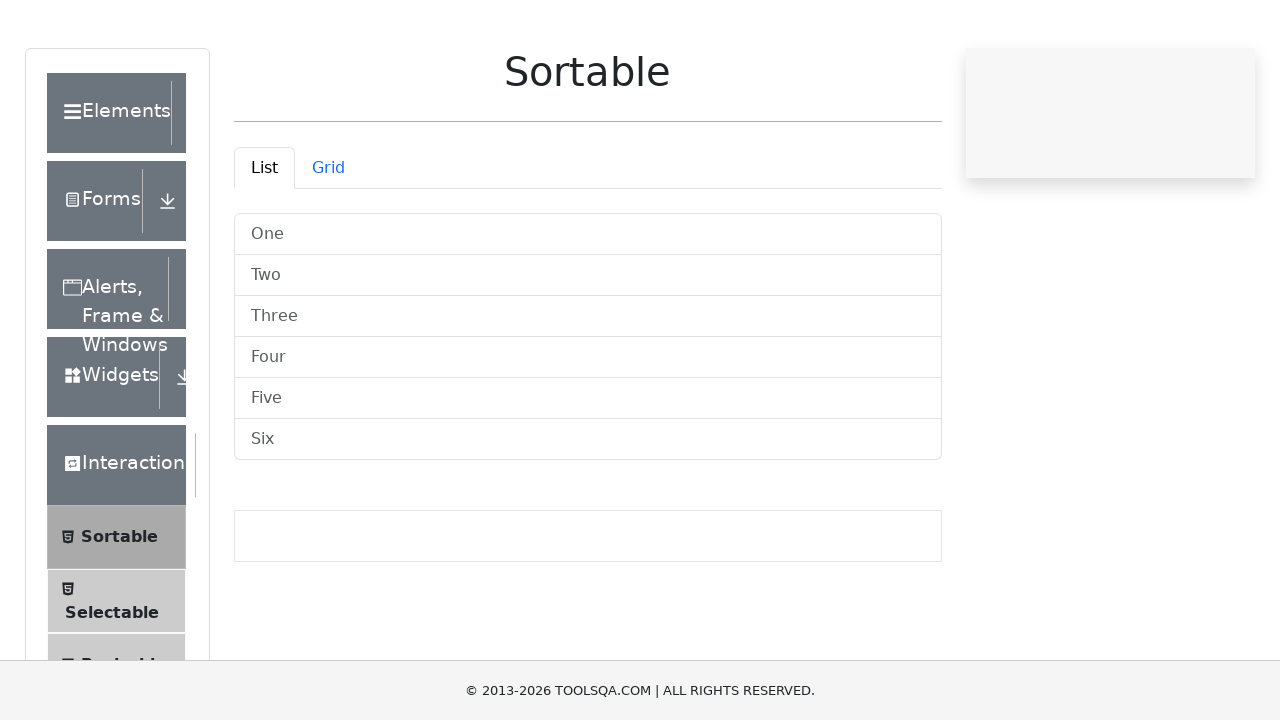

Waited for sortable container to load (implicit wait)
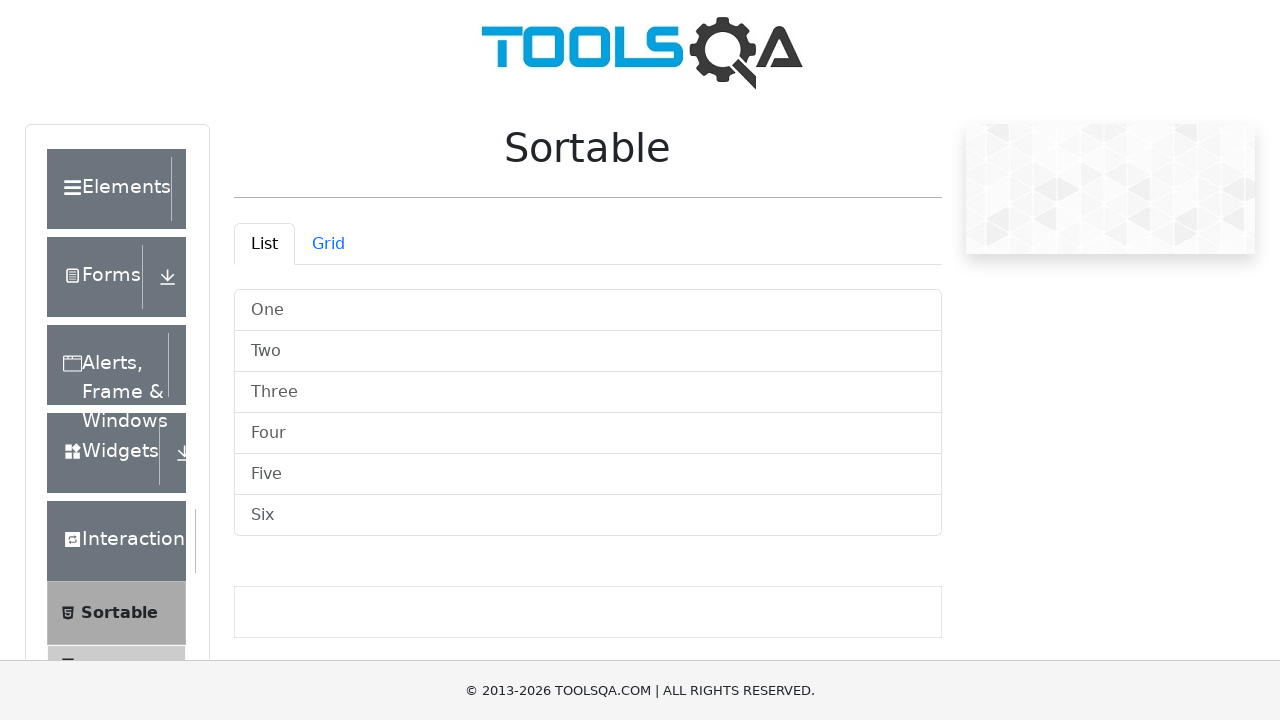

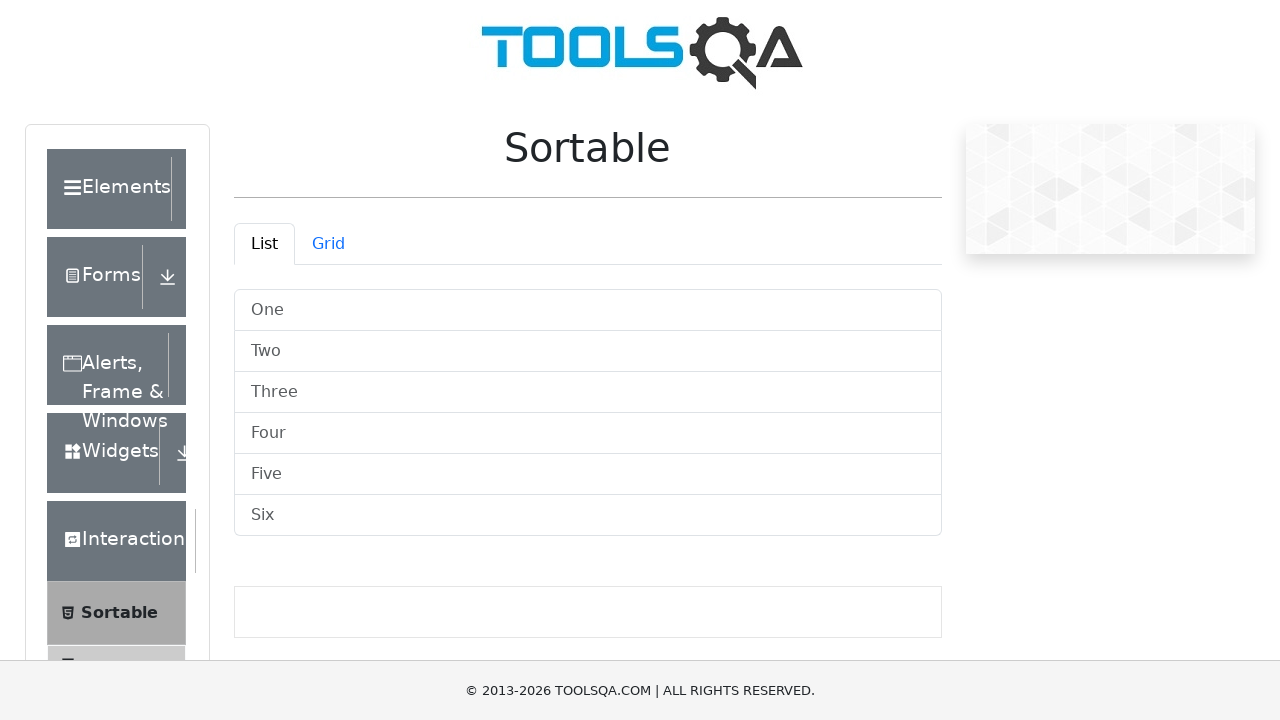